Tests a dropdown-based calendar date picker by selecting month, year from dropdowns and clicking on a specific day.

Starting URL: https://www.hyrtutorials.com/p/calendar-practice.html

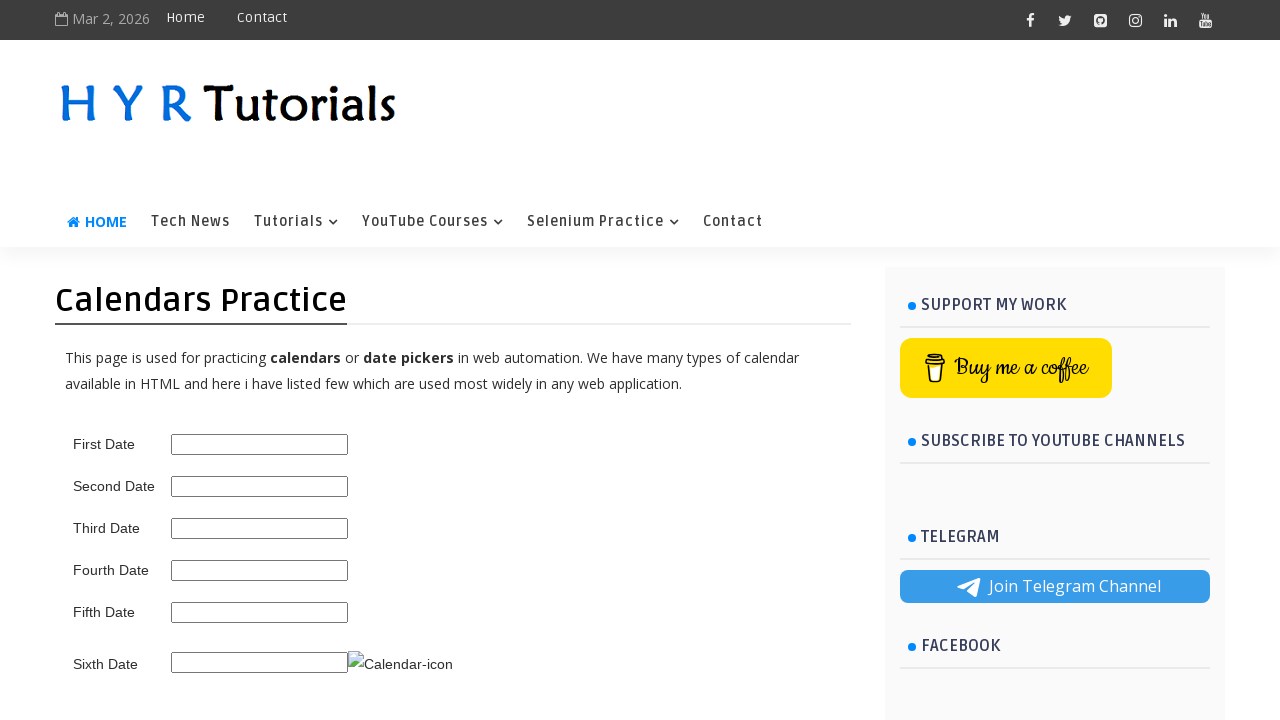

Clicked on the third date picker field at (260, 528) on #third_date_picker
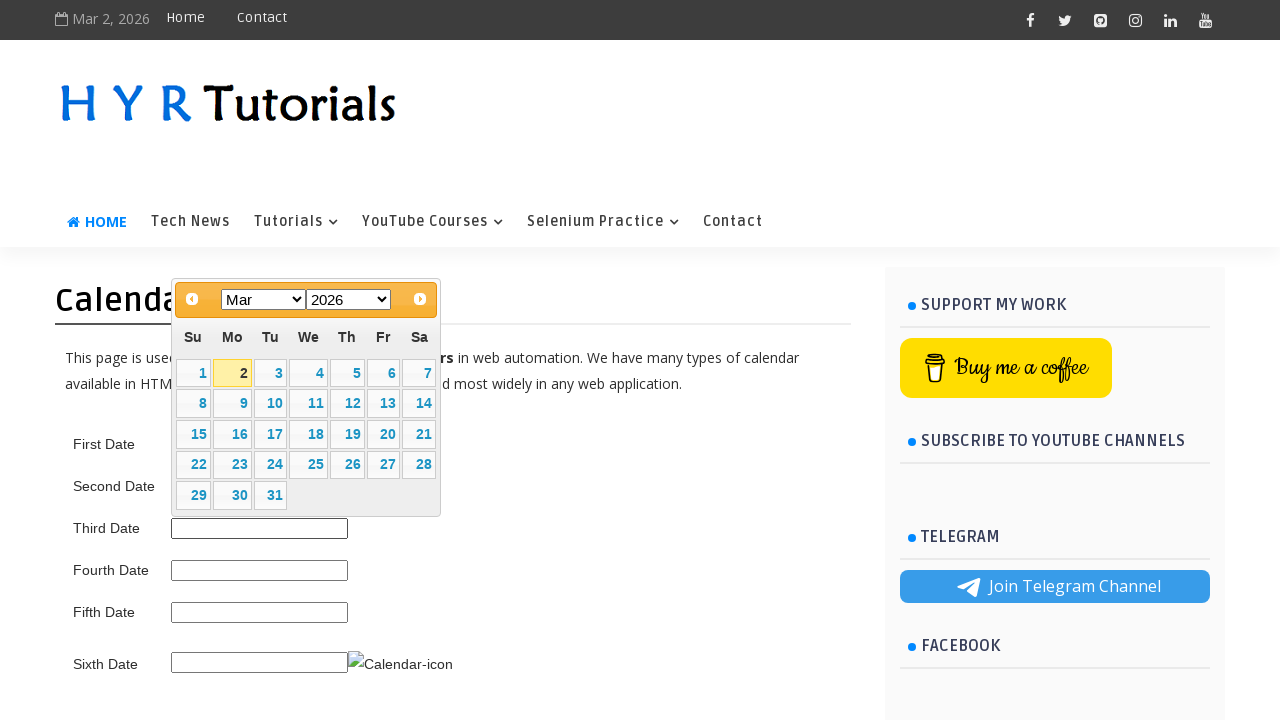

Calendar dropdown appeared and is visible
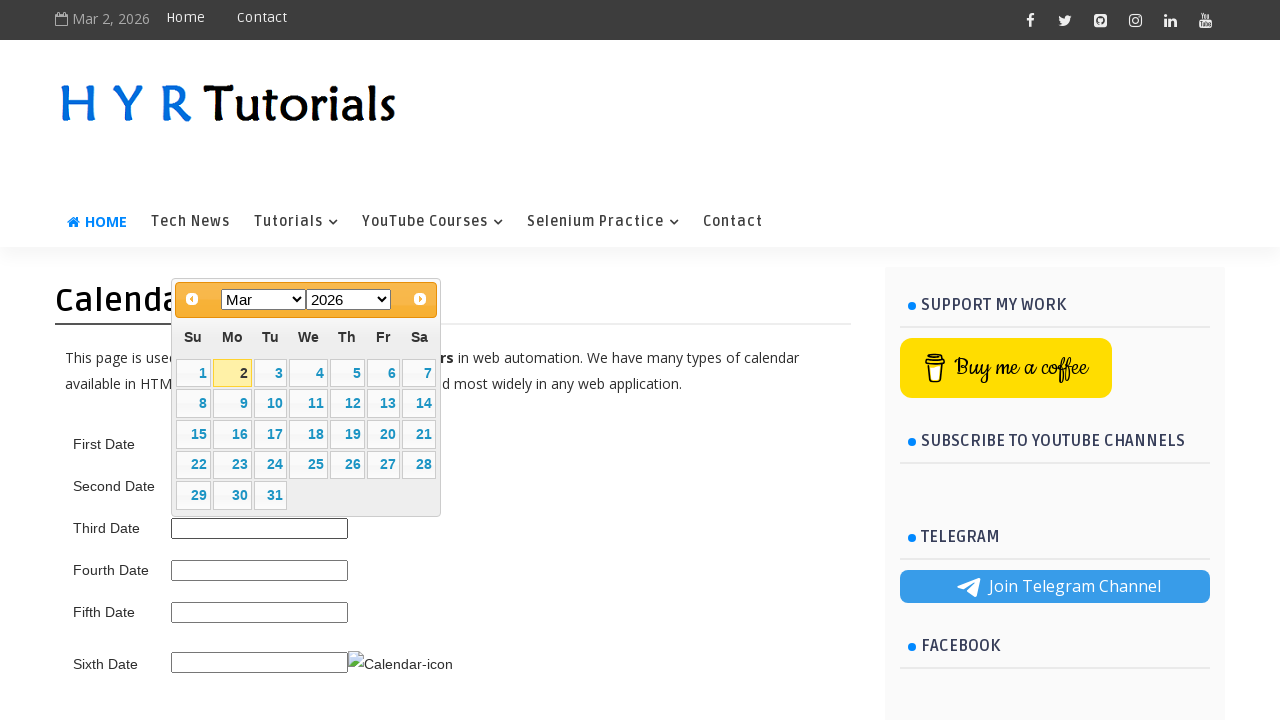

Selected March from month dropdown on [data-handler='selectMonth']
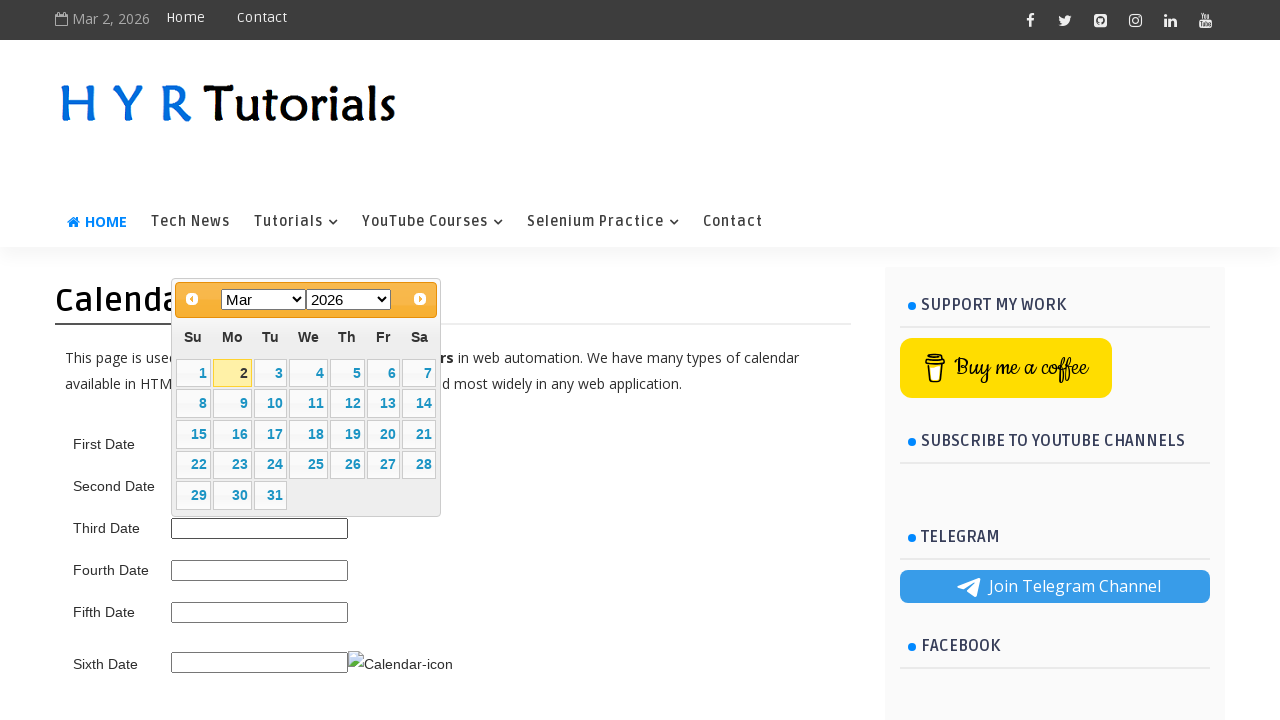

Selected 2027 from year dropdown on [data-handler='selectYear']
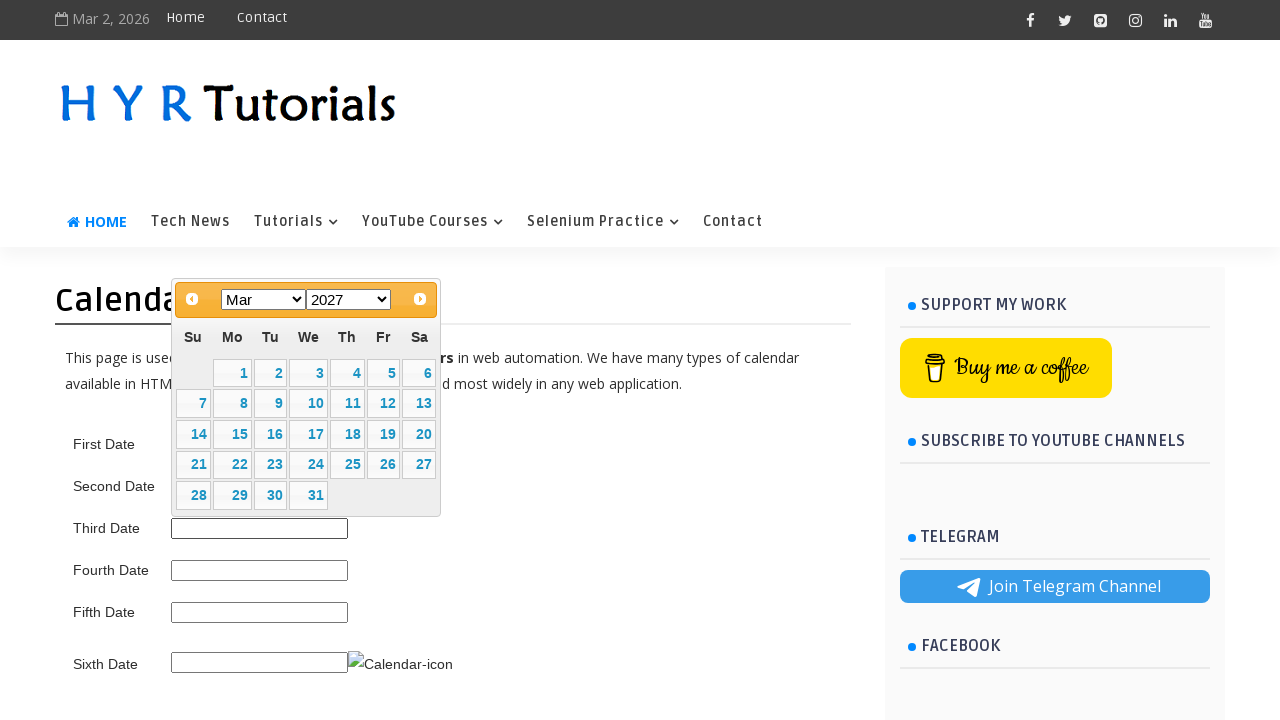

Clicked on day 15 in the calendar for March 2027 at (232, 434) on xpath=//table[@class='ui-datepicker-calendar']//td[@data-handler='selectDay']/a[
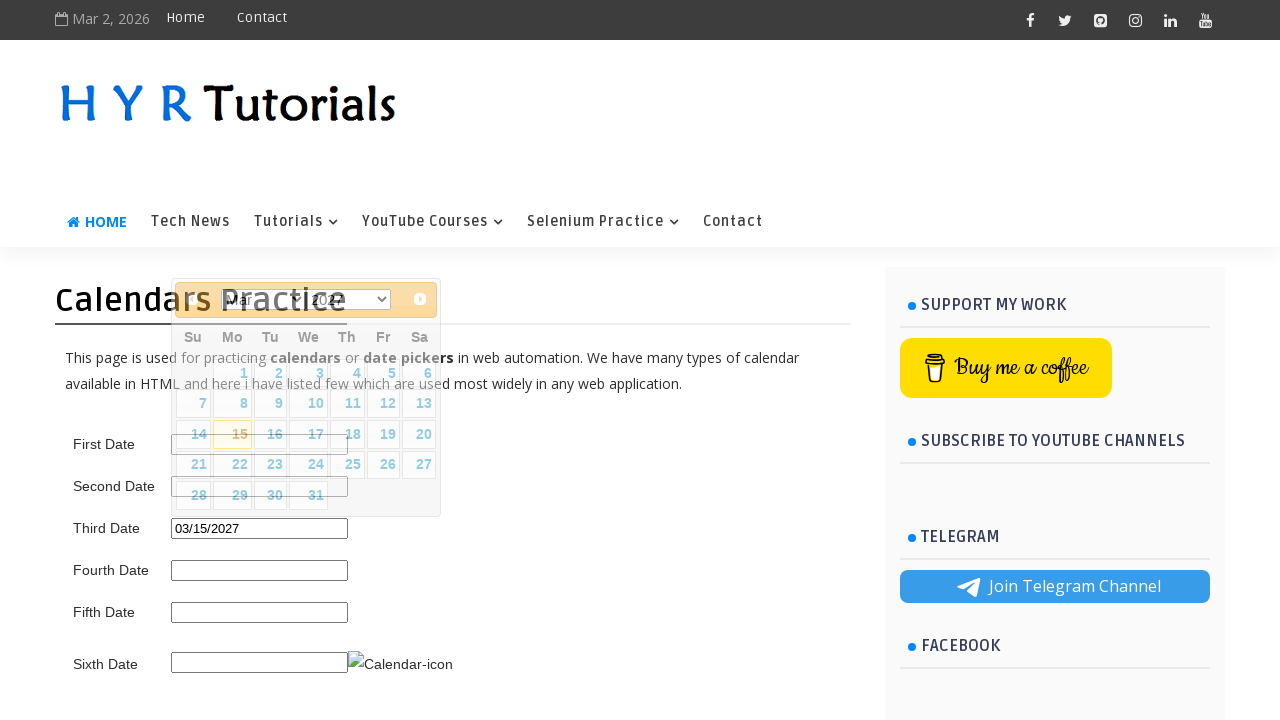

Refreshed the page
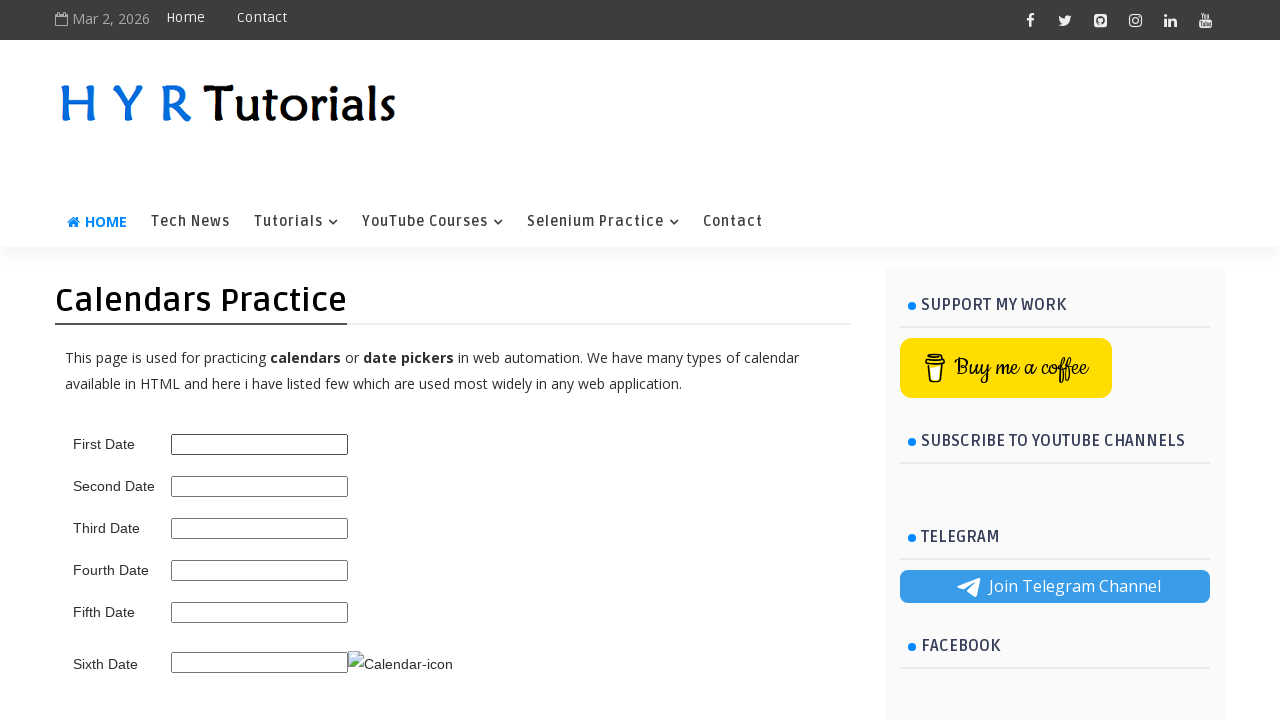

Clicked on the third date picker field again at (260, 528) on #third_date_picker
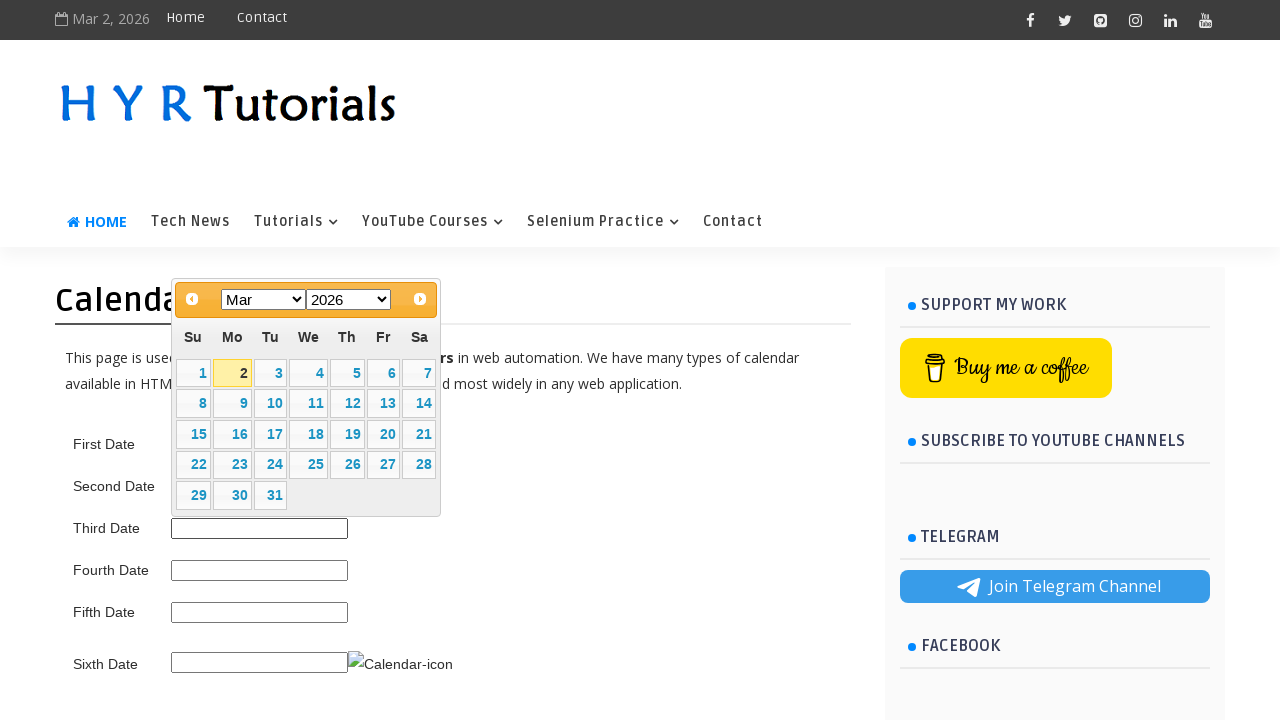

Calendar dropdown appeared again and is visible
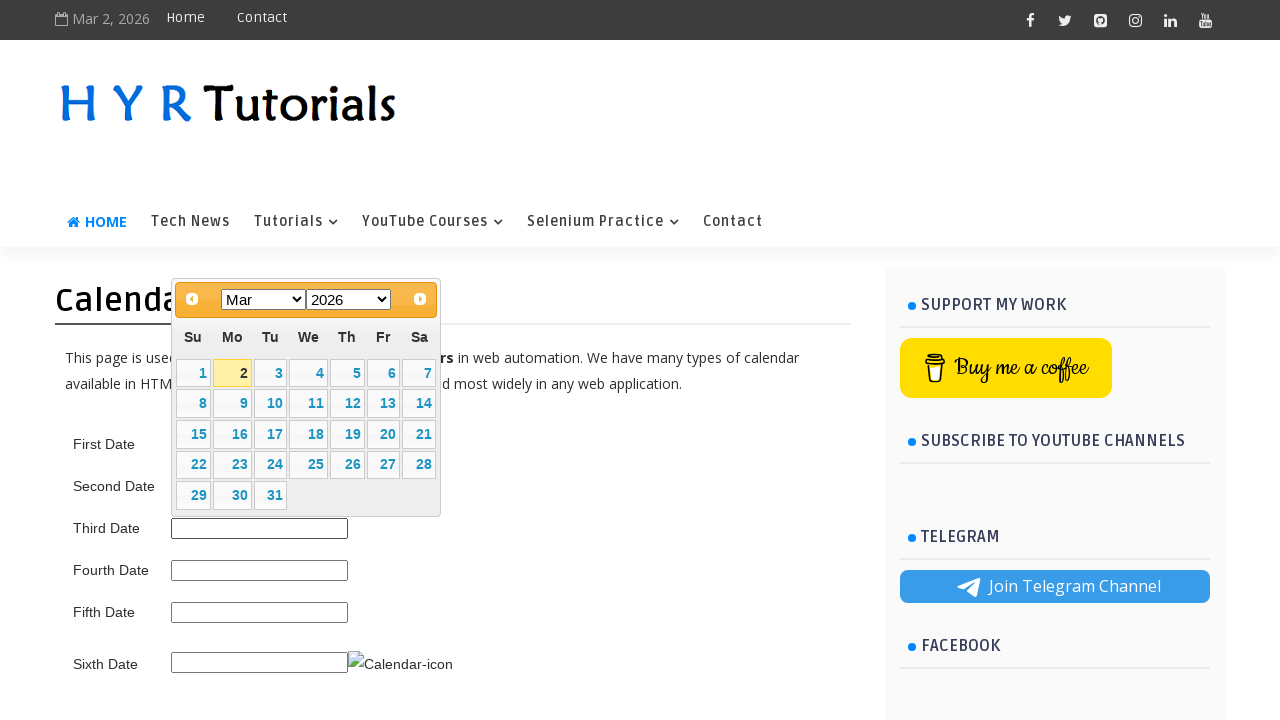

Selected March from month dropdown on [data-handler='selectMonth']
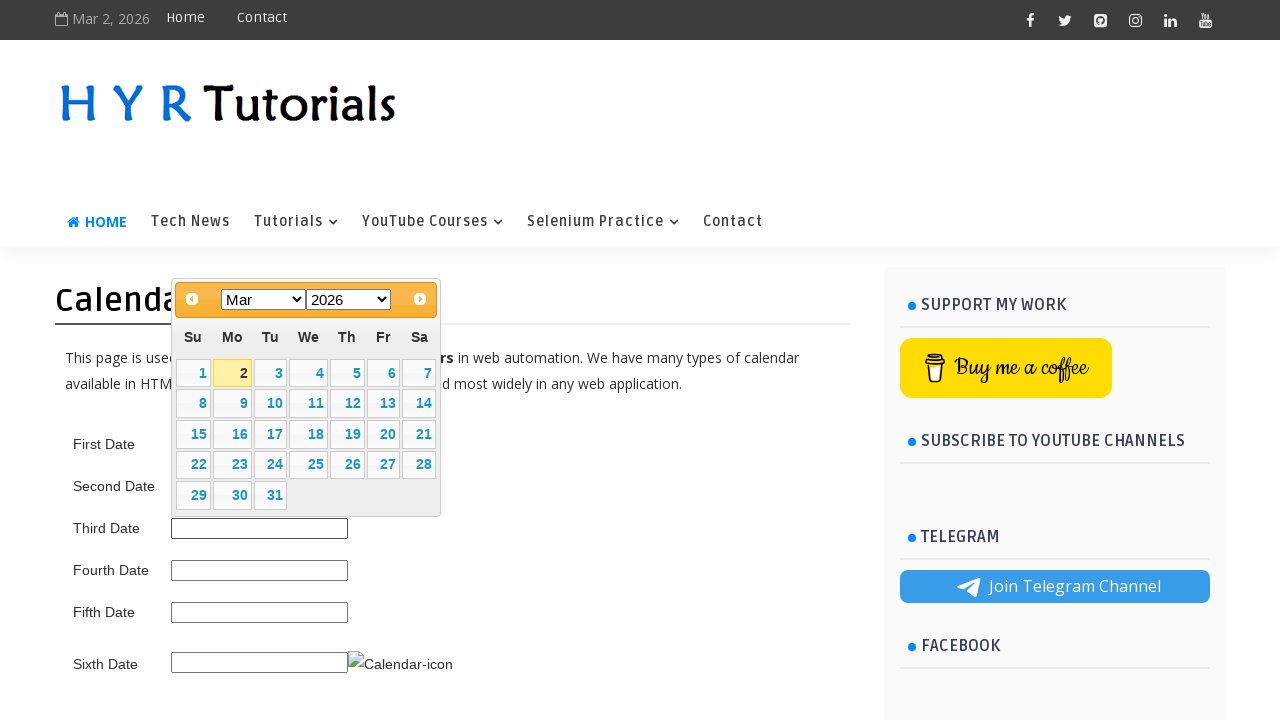

Selected 2025 from year dropdown on [data-handler='selectYear']
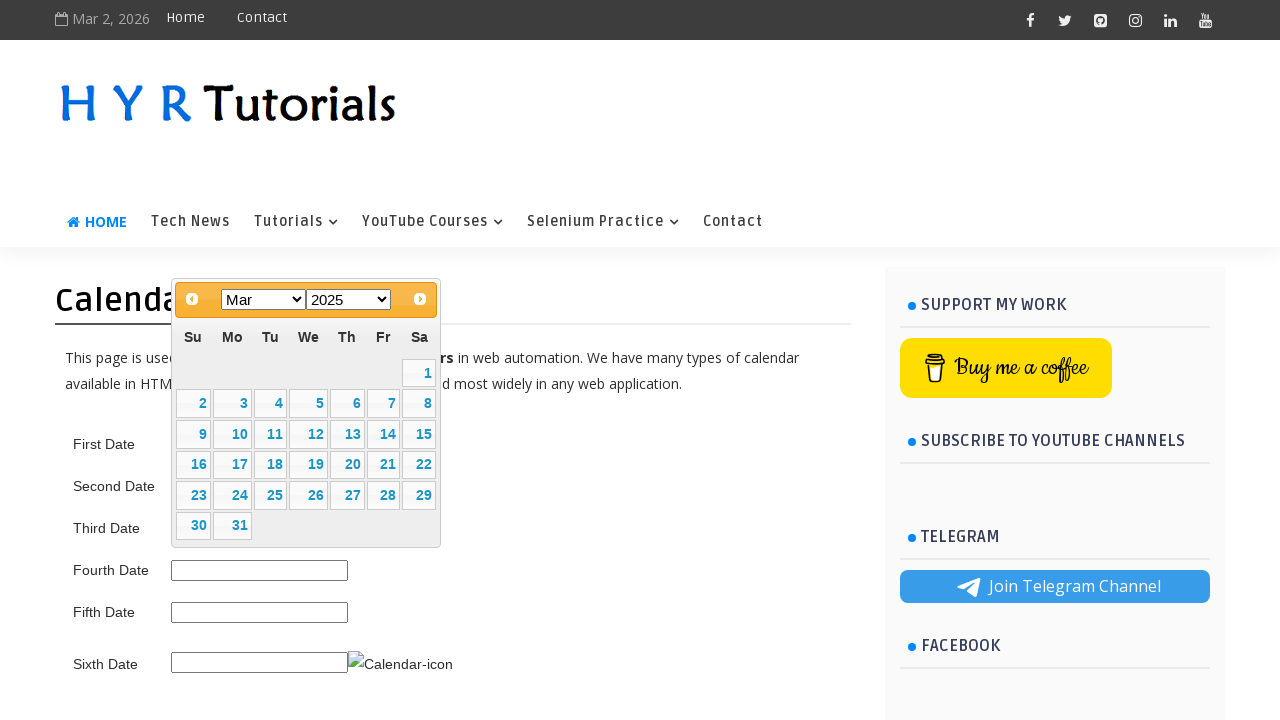

Clicked on day 1 in the calendar for March 2025 at (419, 373) on xpath=//table[@class='ui-datepicker-calendar']//td[@data-handler='selectDay']/a[
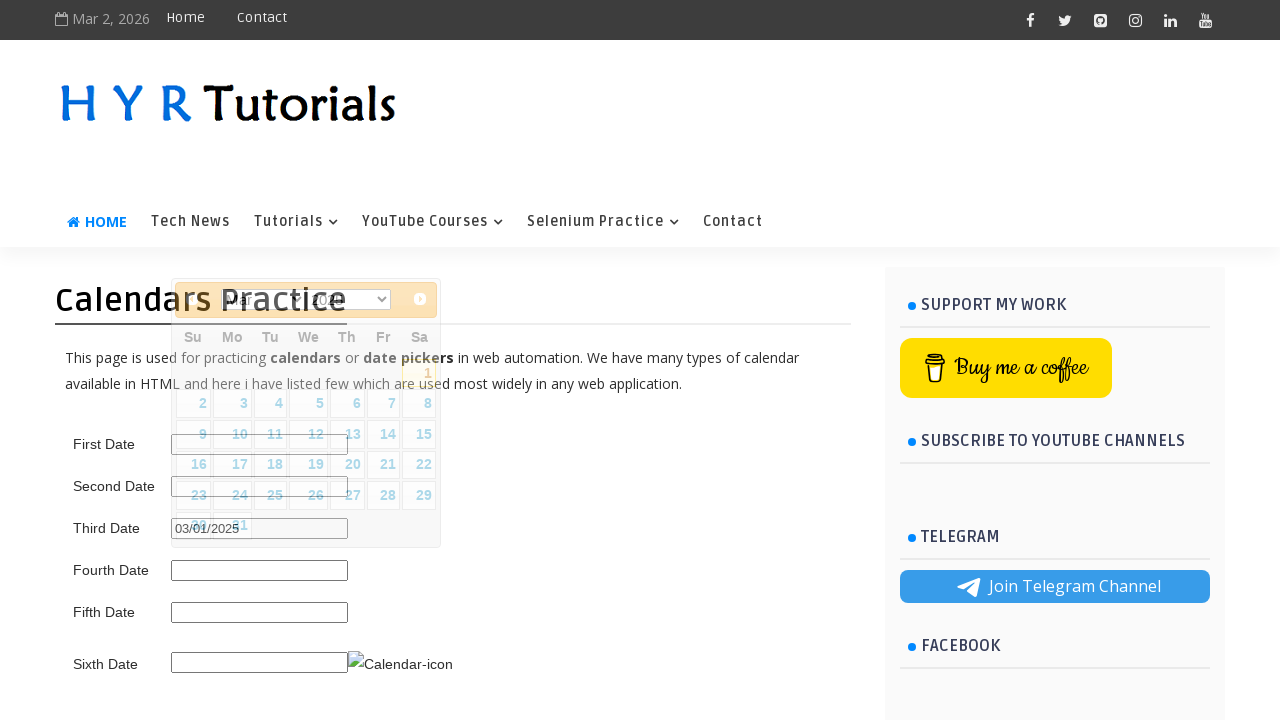

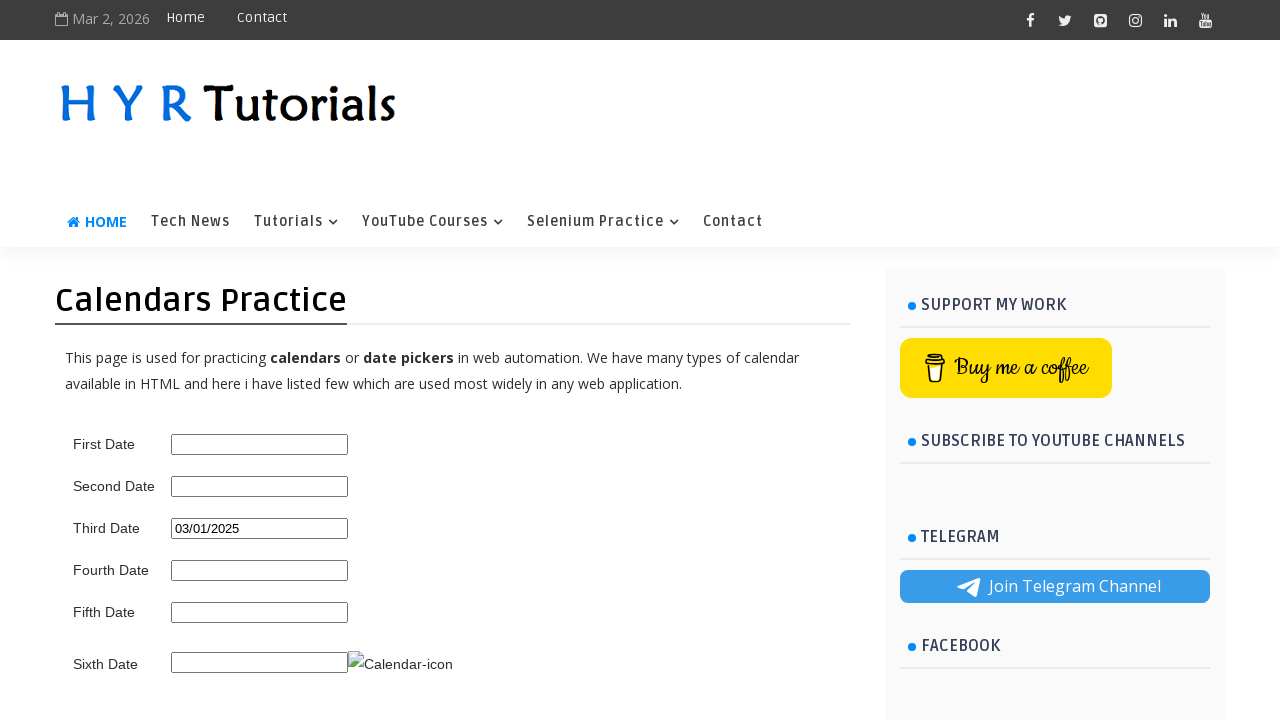